Tests a registration form by filling in three required input fields and submitting, then verifies the success message is displayed.

Starting URL: http://suninjuly.github.io/registration1.html

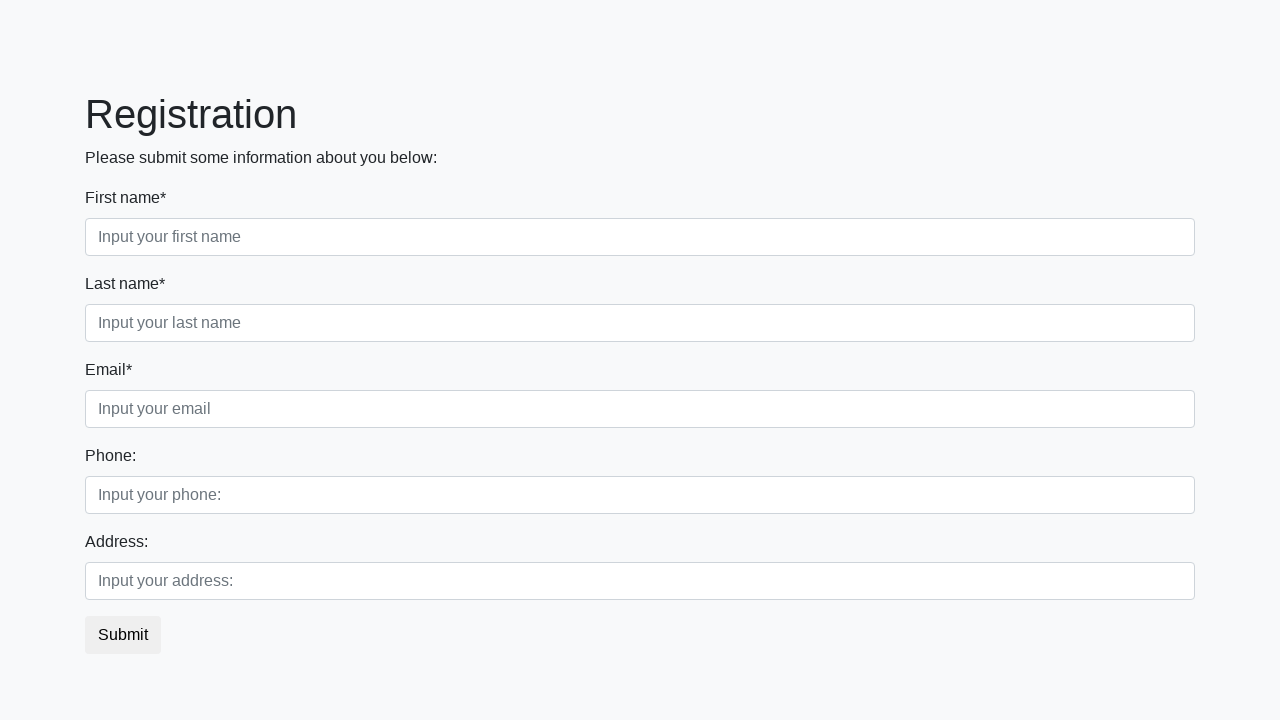

Filled first required input field with 'aaaaaaa' on div.first_block div.first_class input.first
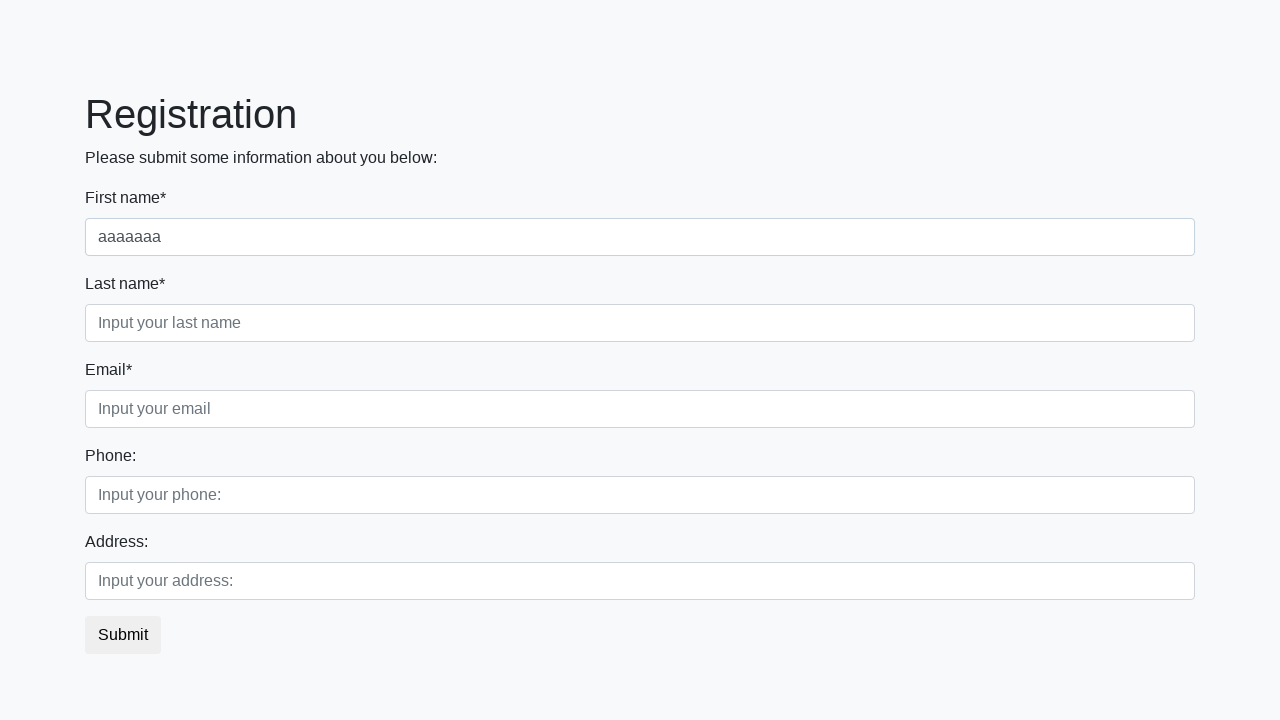

Filled second required input field with 'bbbbbb' on div.first_block div.second_class input.second
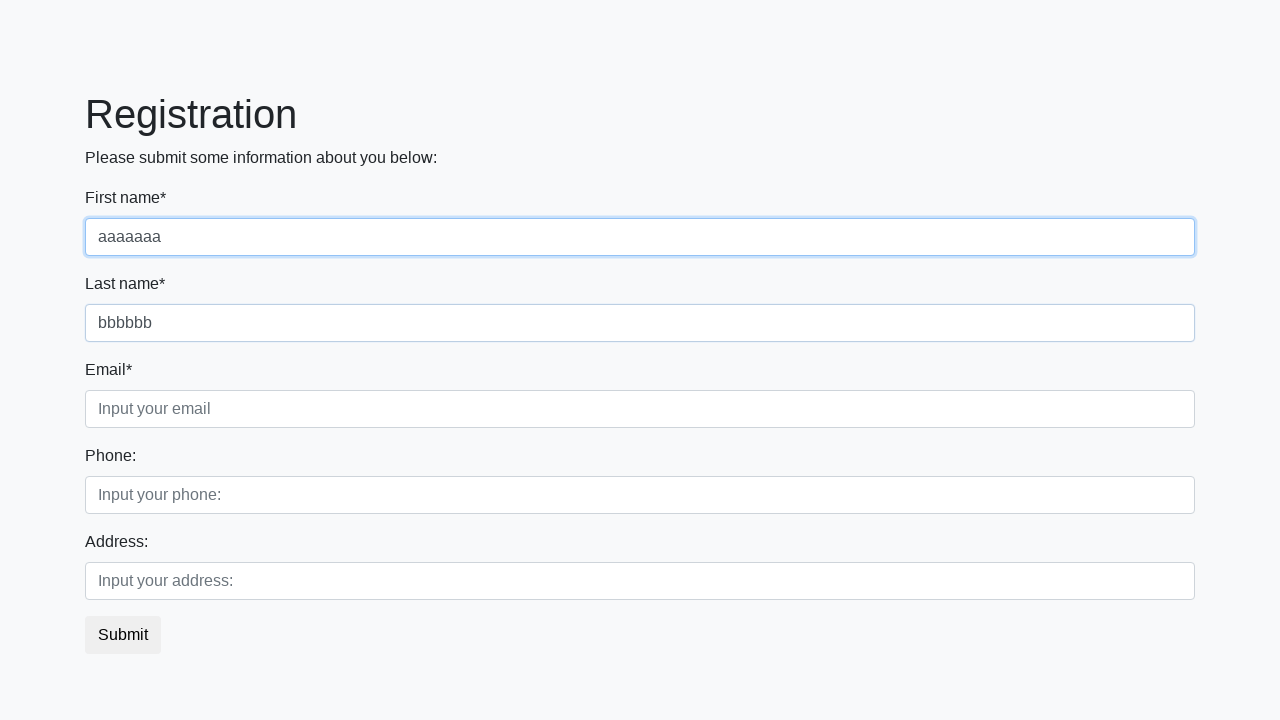

Filled third required input field with 'ccccccc' on div.first_block div.third_class input.third
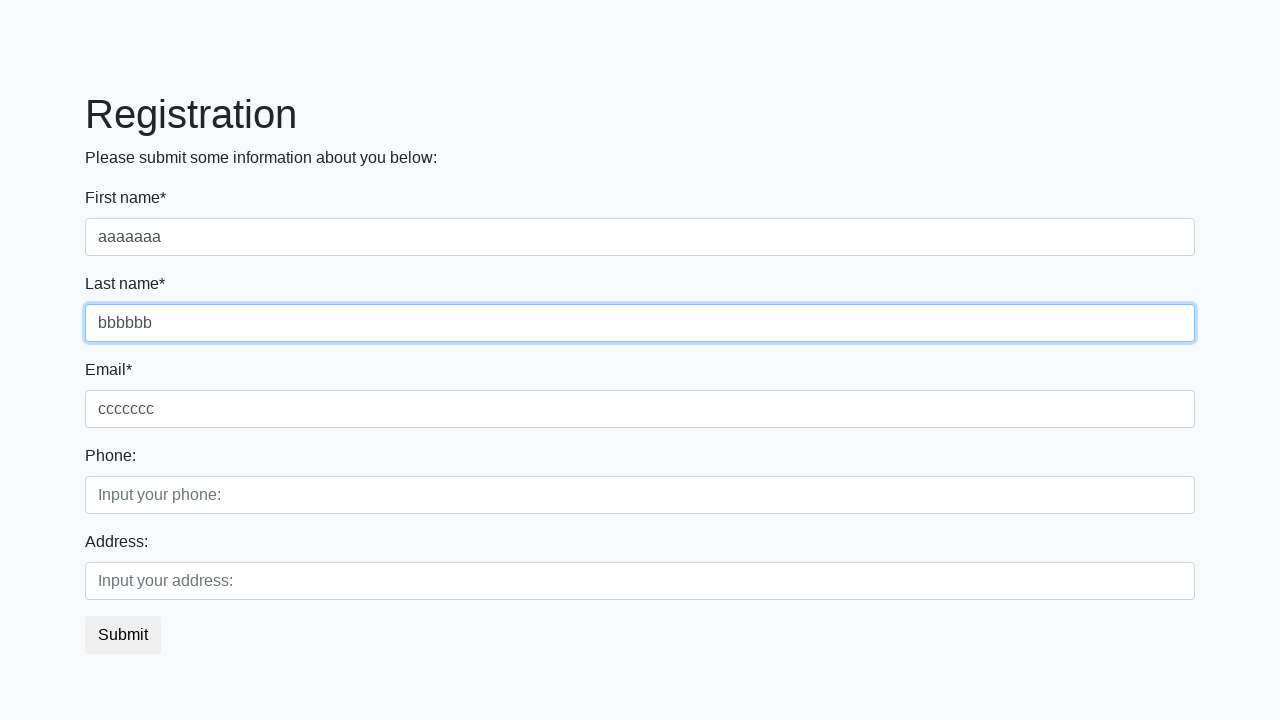

Clicked submit button to register at (123, 635) on button.btn
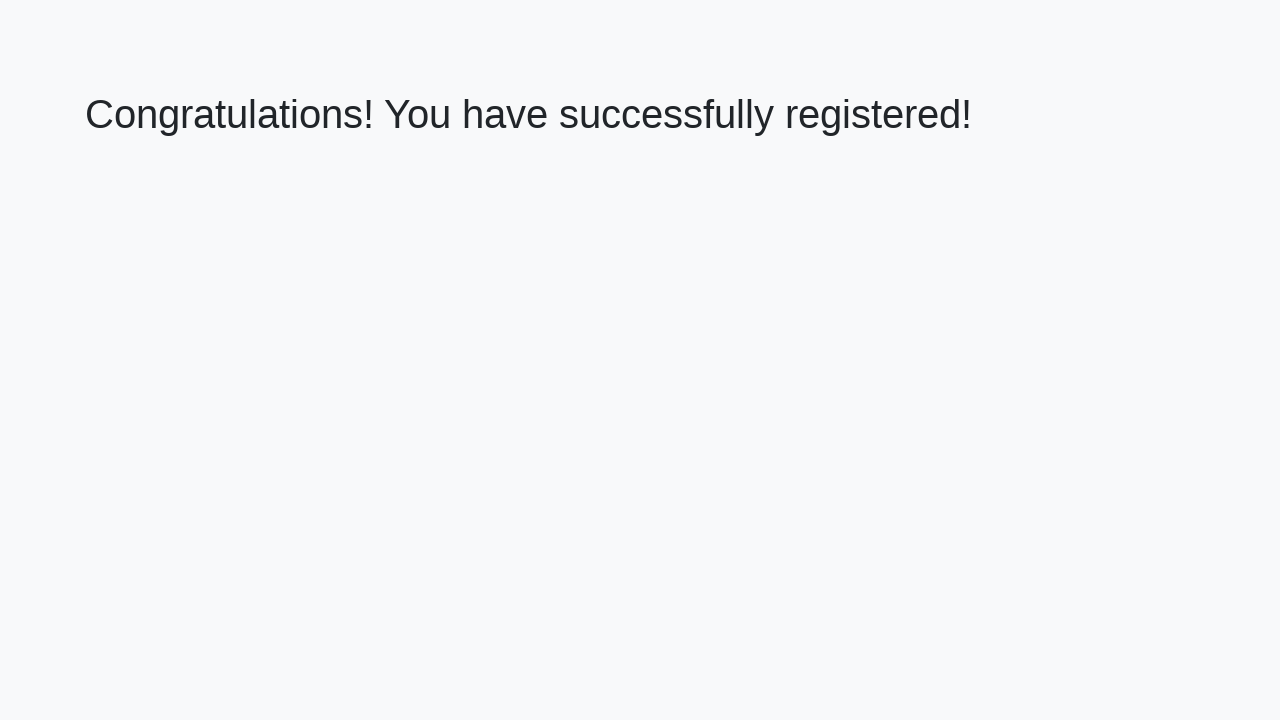

Success message displayed on registration completion
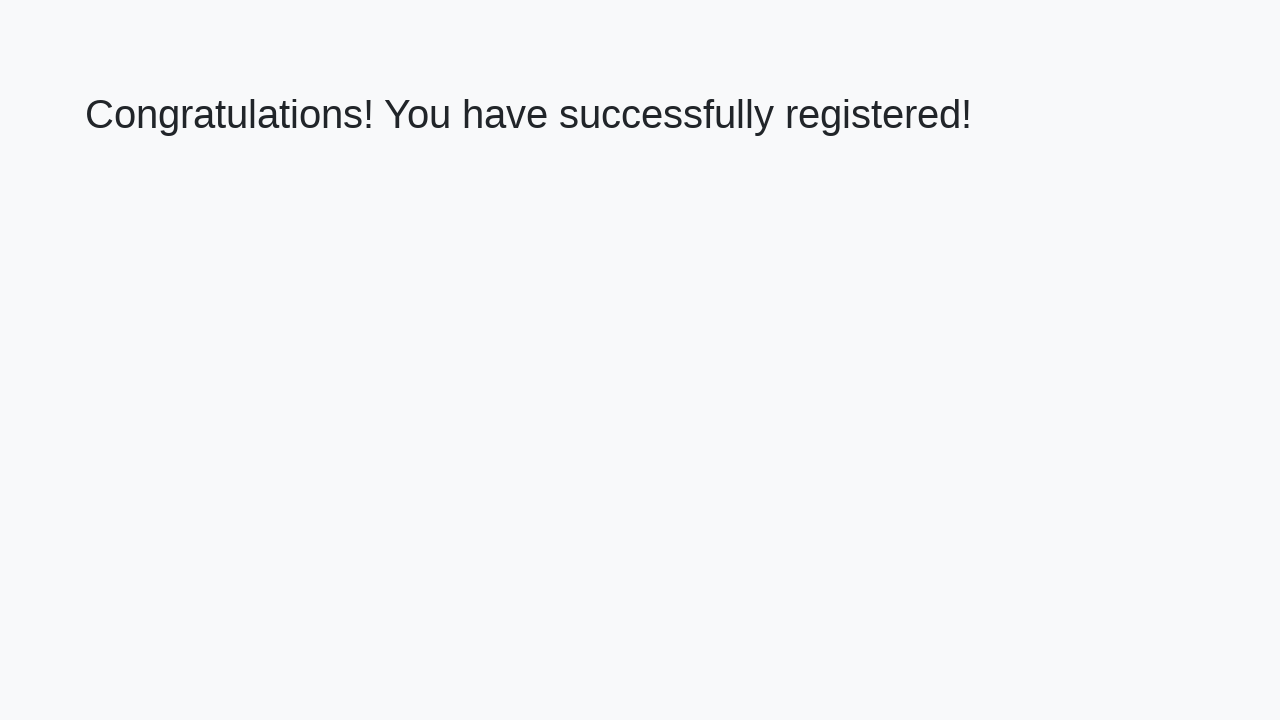

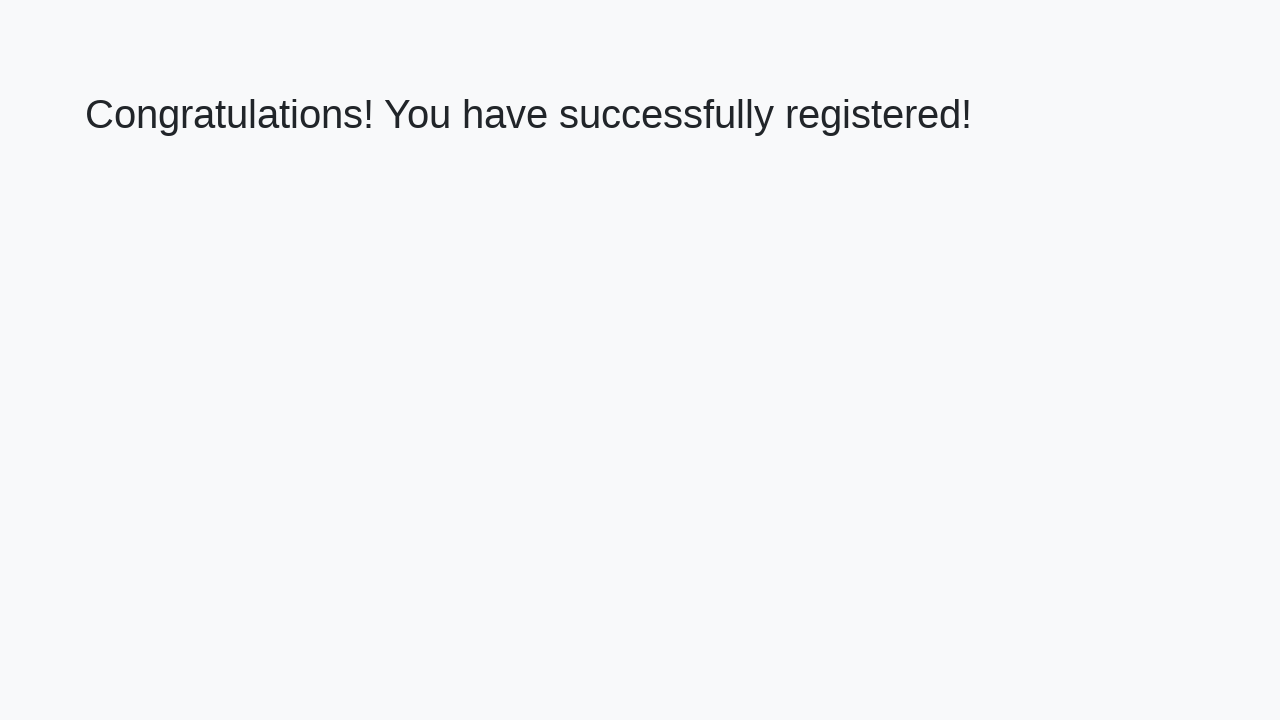